Monitors a jewelry product page to check stock availability by looking for specific "sold out" and "no results" notification elements.

Starting URL: https://betterthandiamond.com/amora-gem-search.php

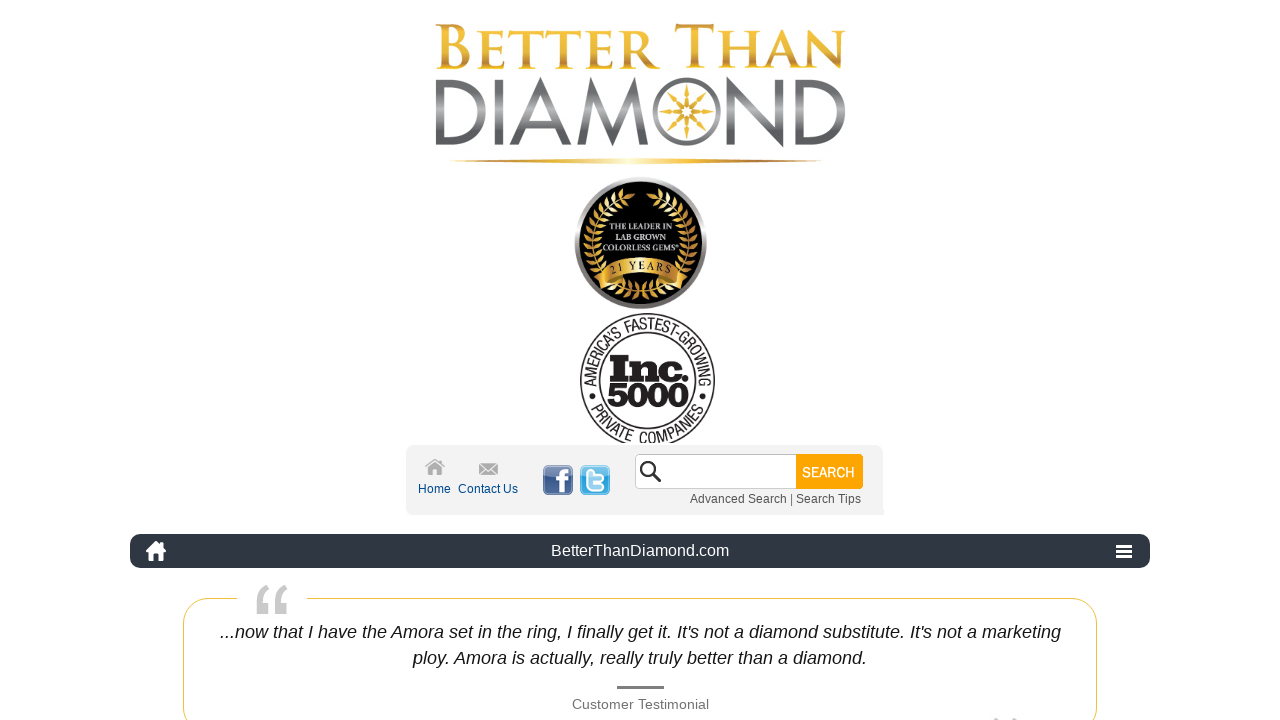

Navigated to jewelry product page
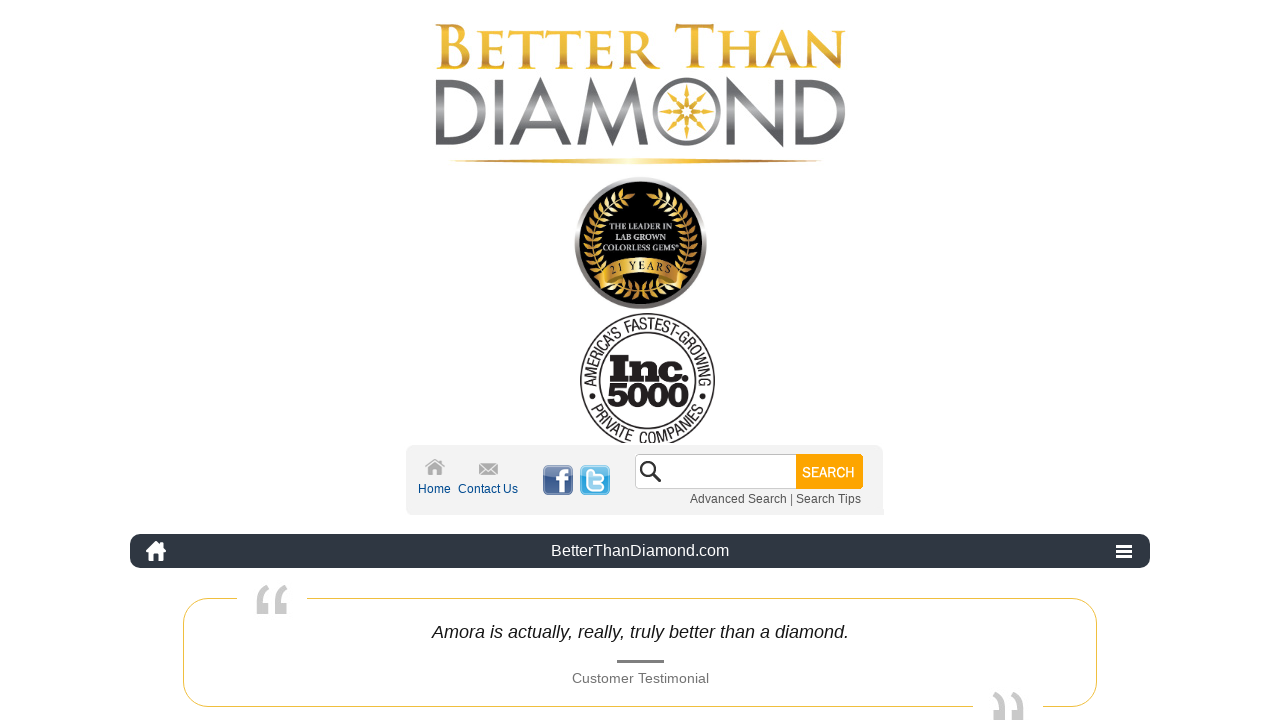

Notification element loaded
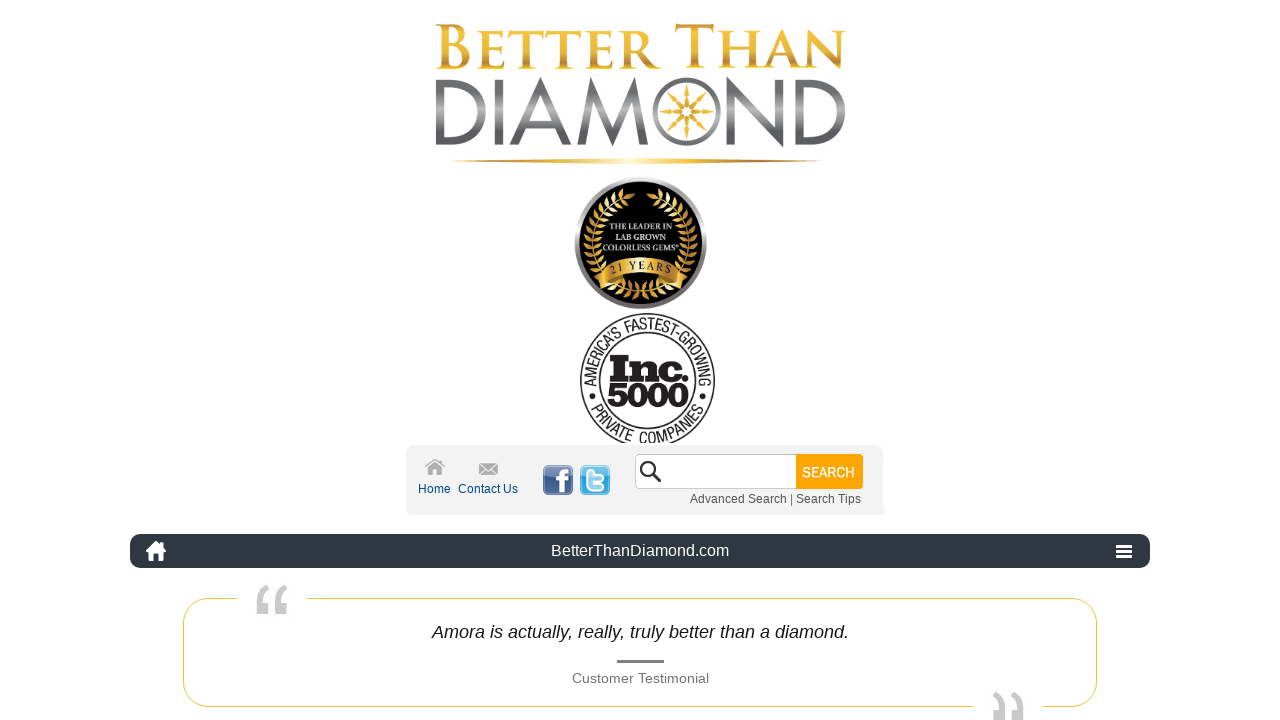

Not found element loaded
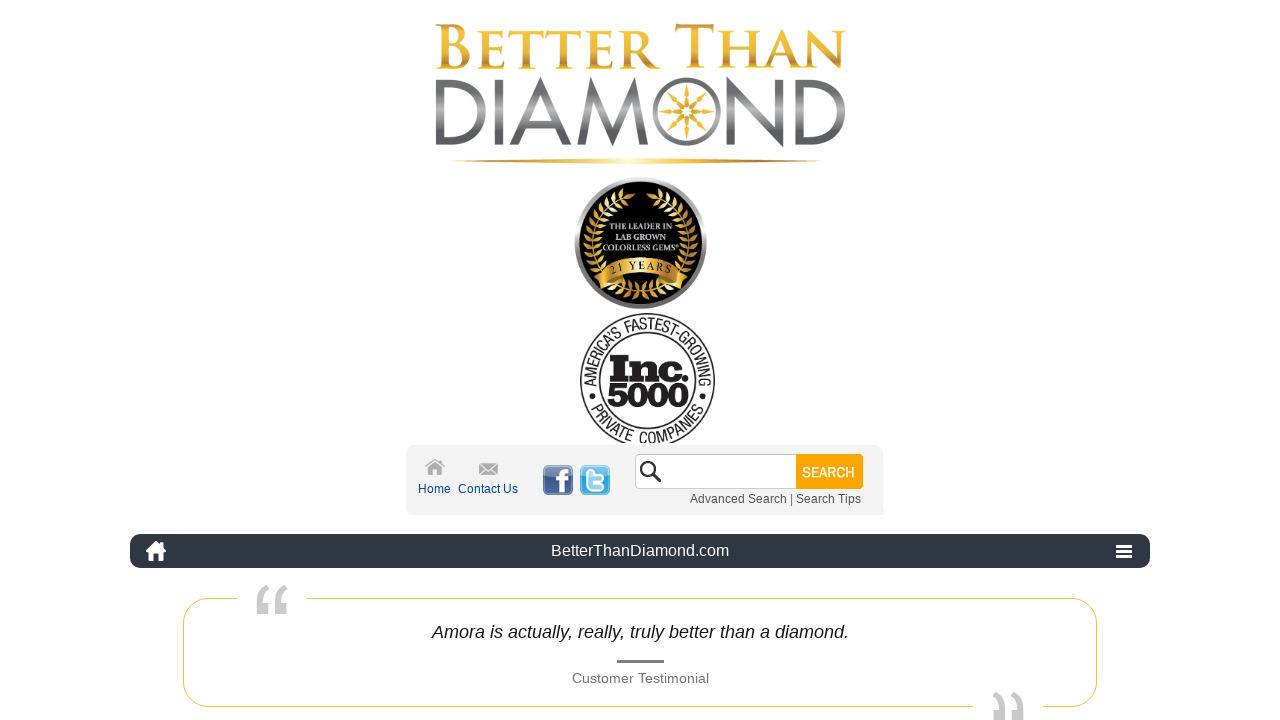

Retrieved notification element text: (We are sold out! Please click here to  be notified when we restock...)
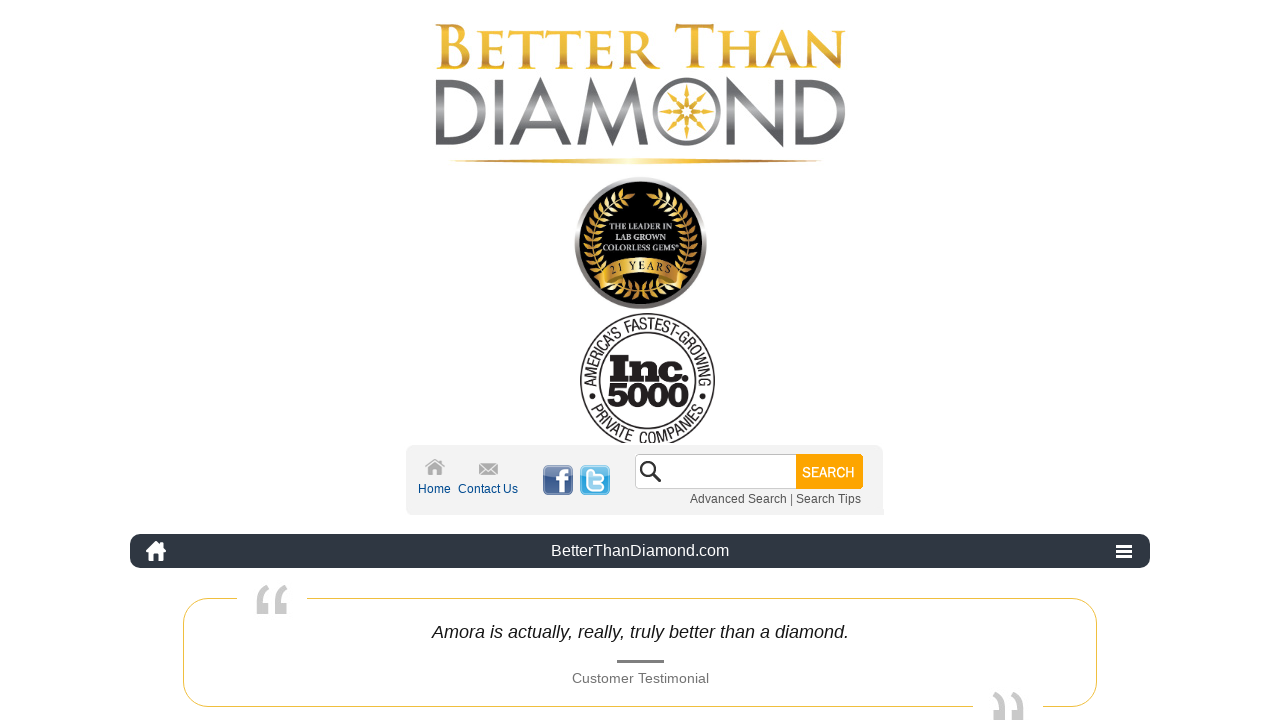

Retrieved not found element text: No results
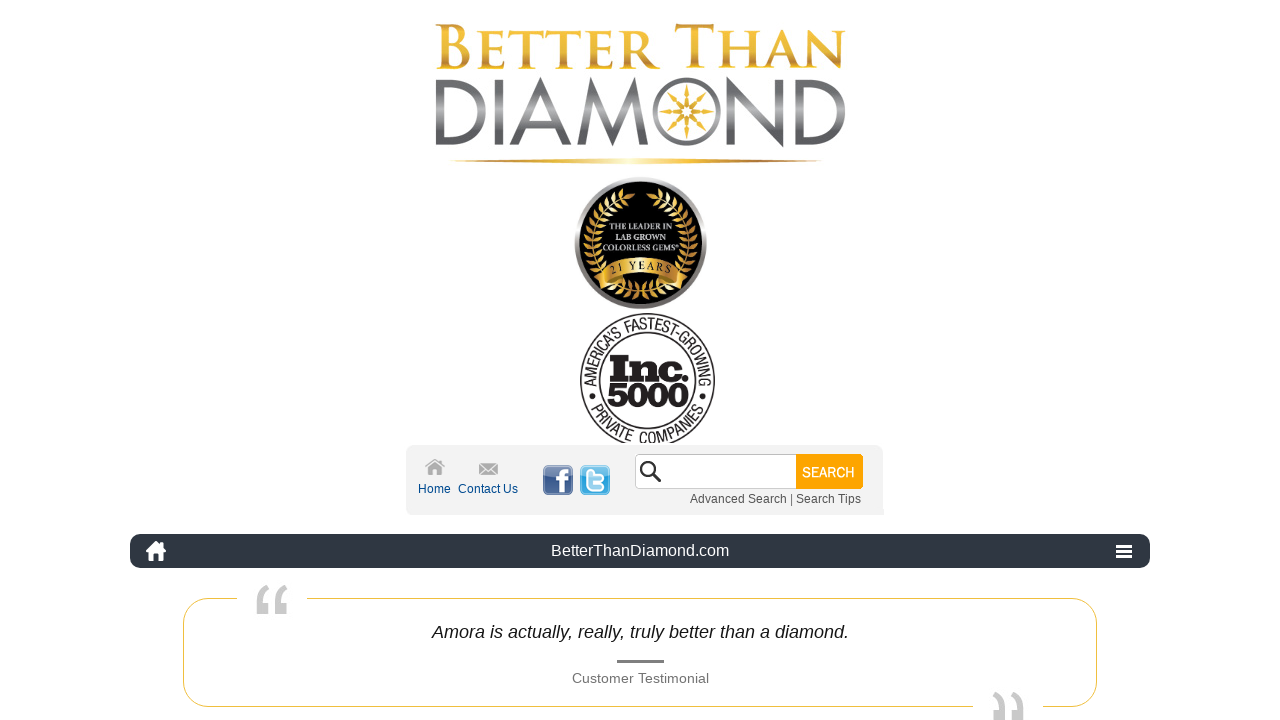

Verified notification link selector is present
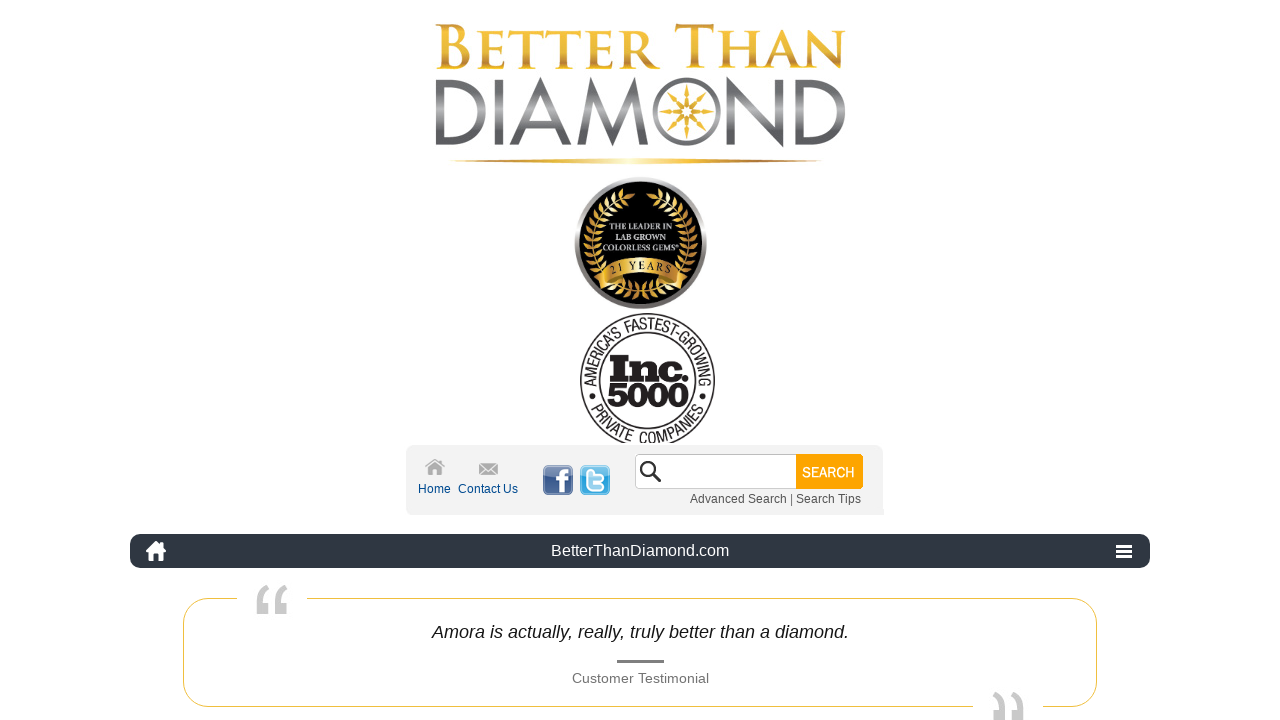

Verified not found selector is present
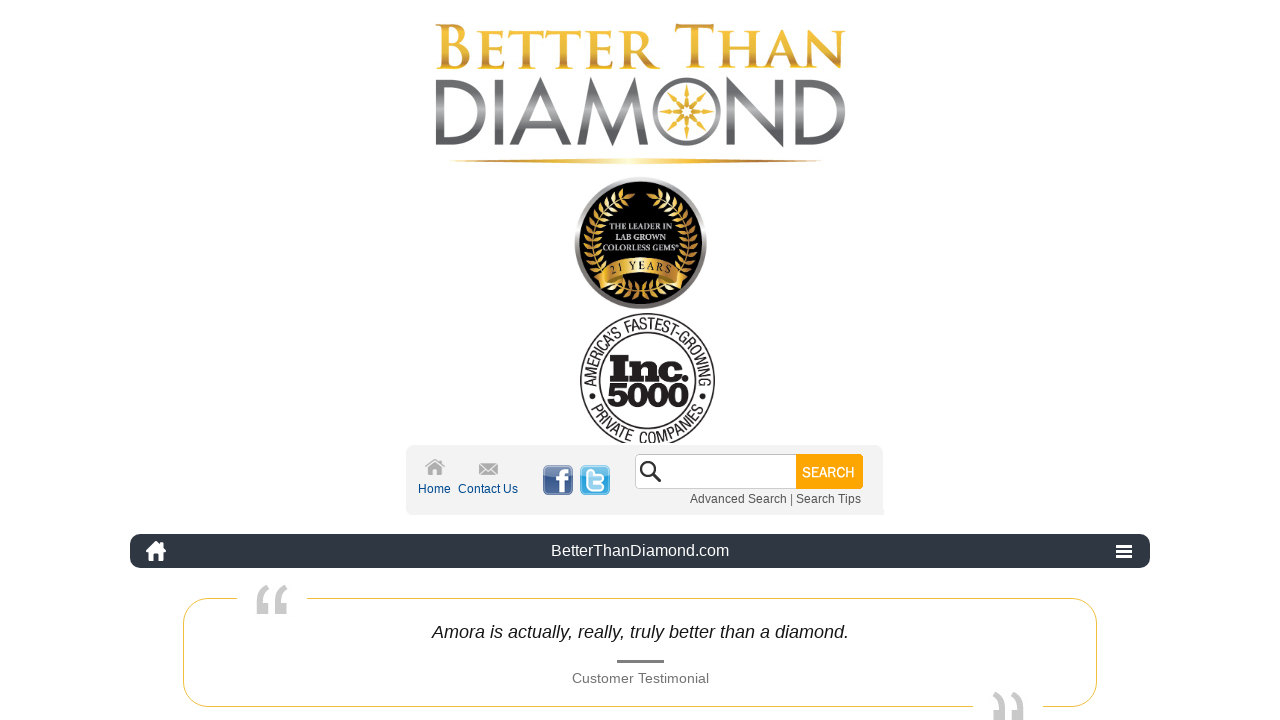

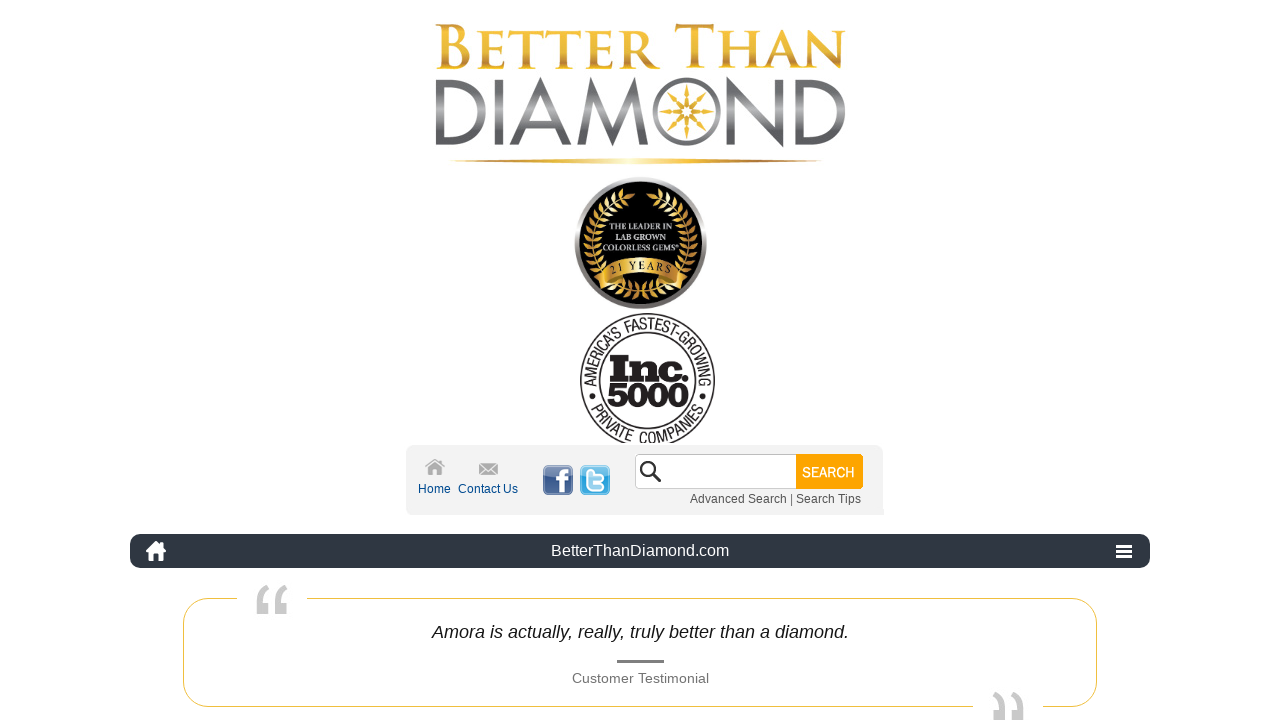